Tests that todo data persists after page reload

Starting URL: https://demo.playwright.dev/todomvc

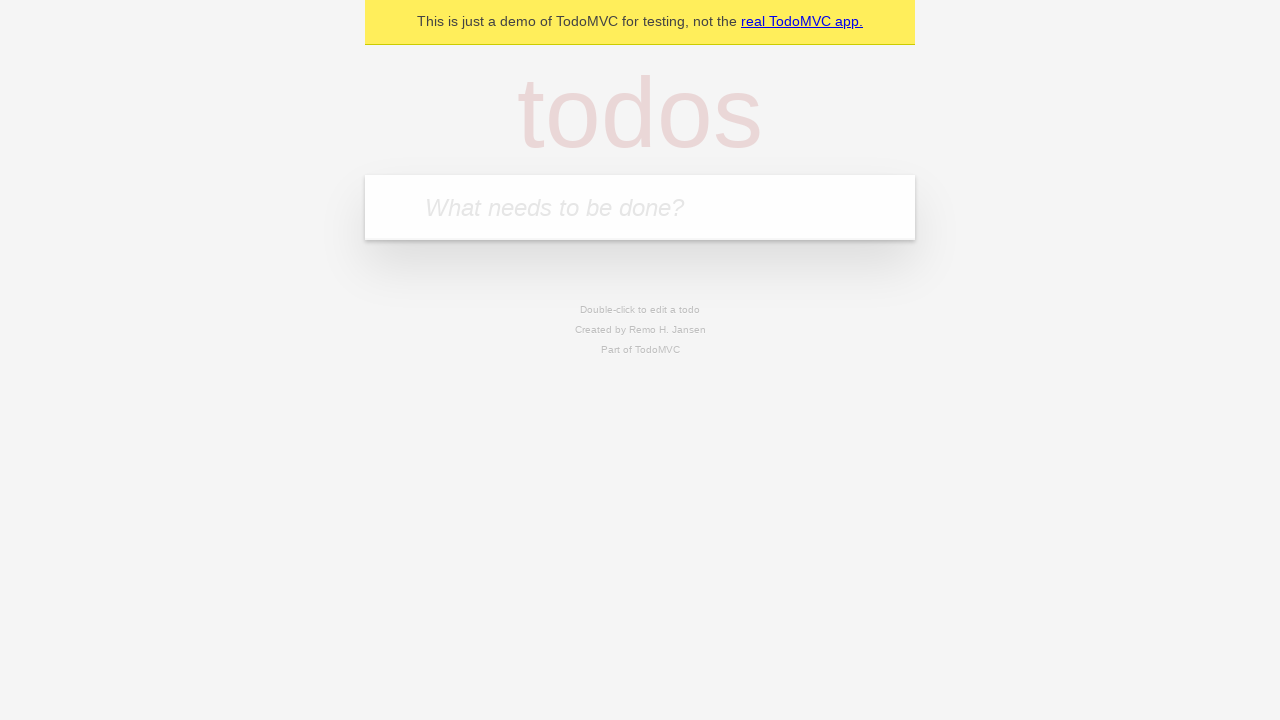

Located the 'What needs to be done?' input field
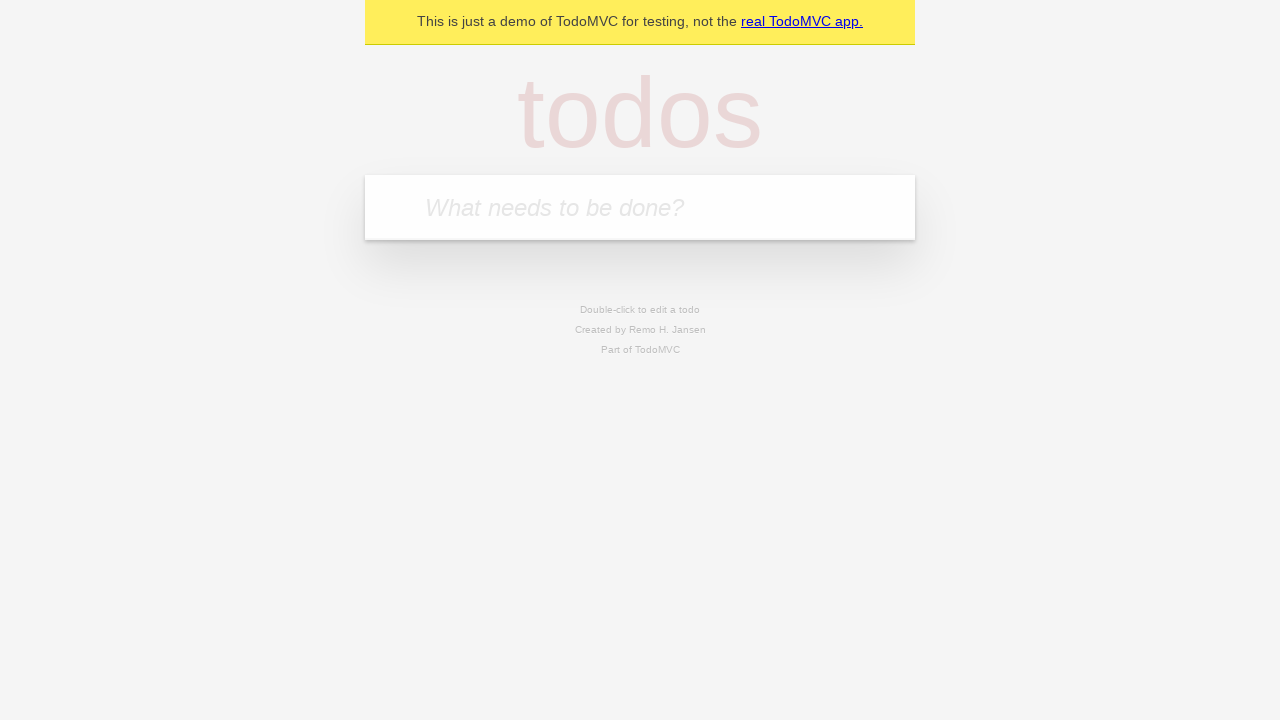

Filled input with 'buy some cheese' on internal:attr=[placeholder="What needs to be done?"i]
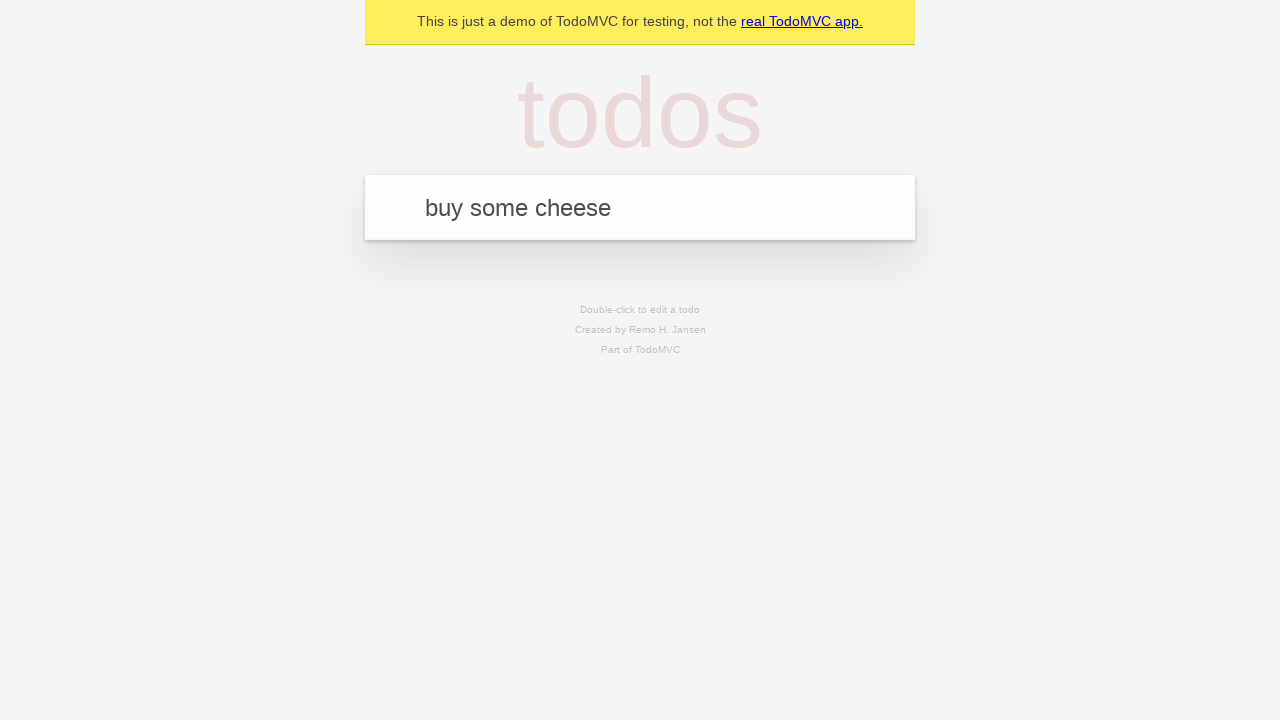

Pressed Enter to create first todo on internal:attr=[placeholder="What needs to be done?"i]
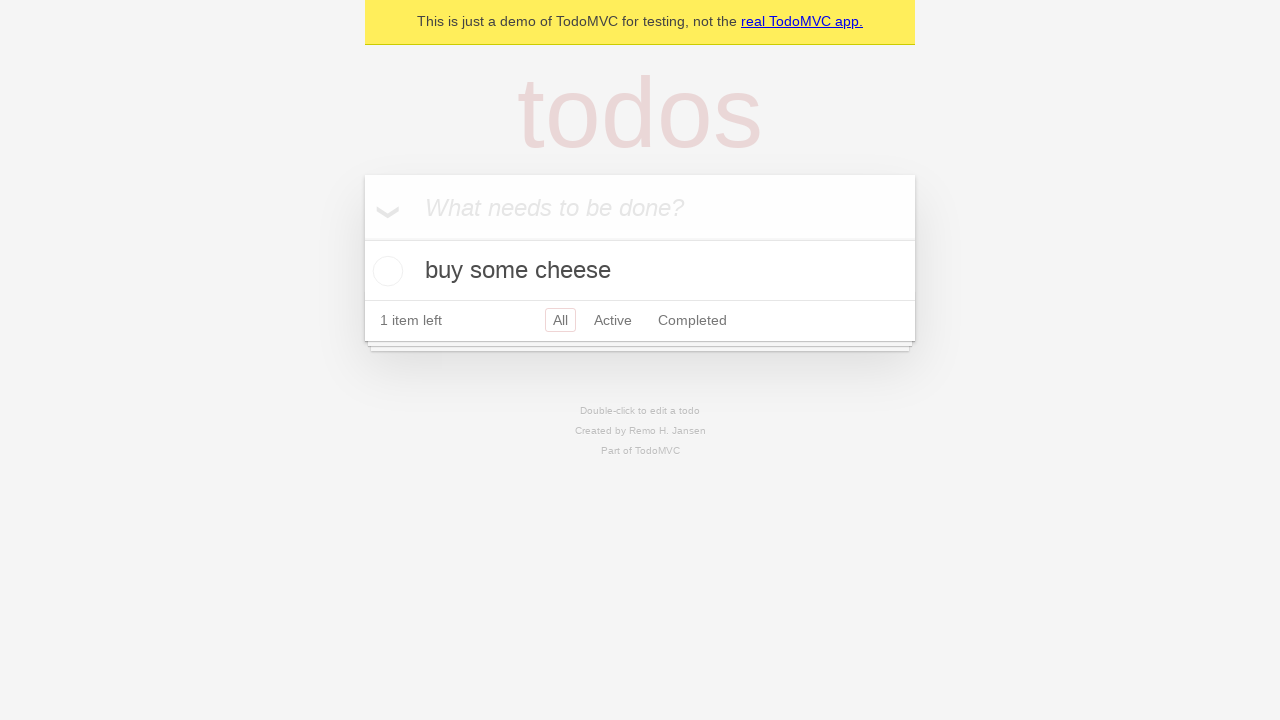

Filled input with 'feed the cat' on internal:attr=[placeholder="What needs to be done?"i]
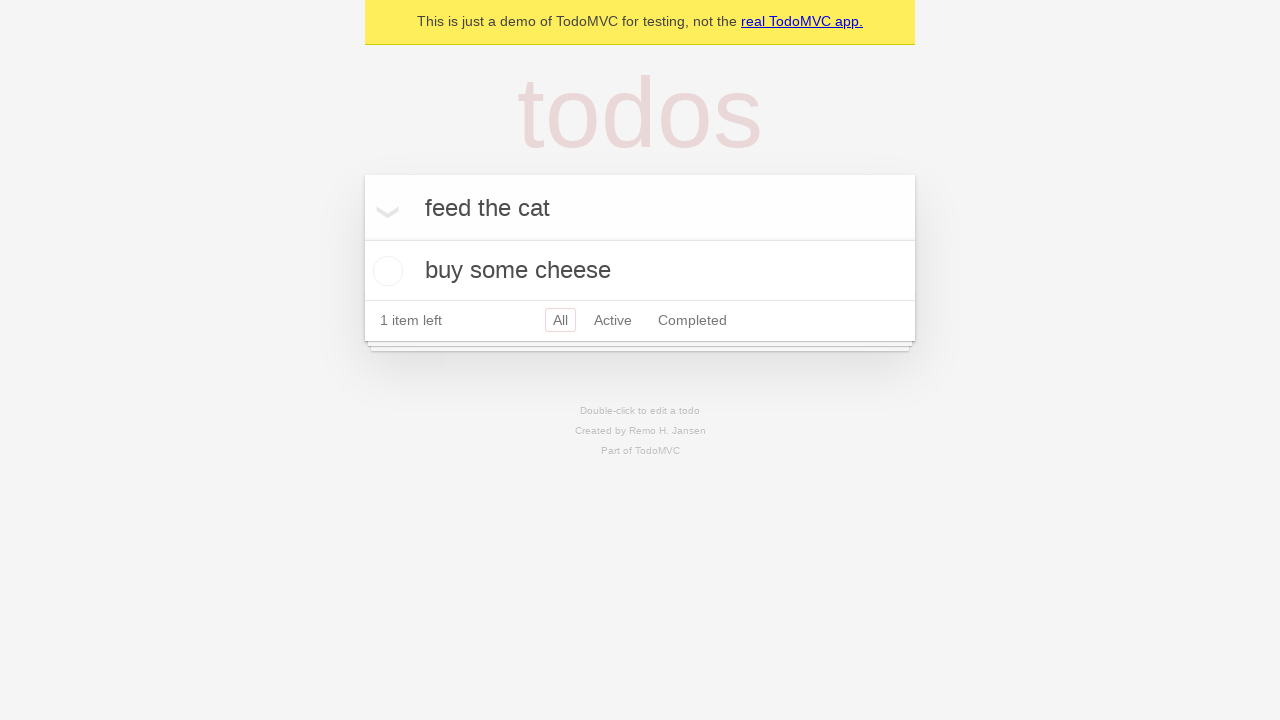

Pressed Enter to create second todo on internal:attr=[placeholder="What needs to be done?"i]
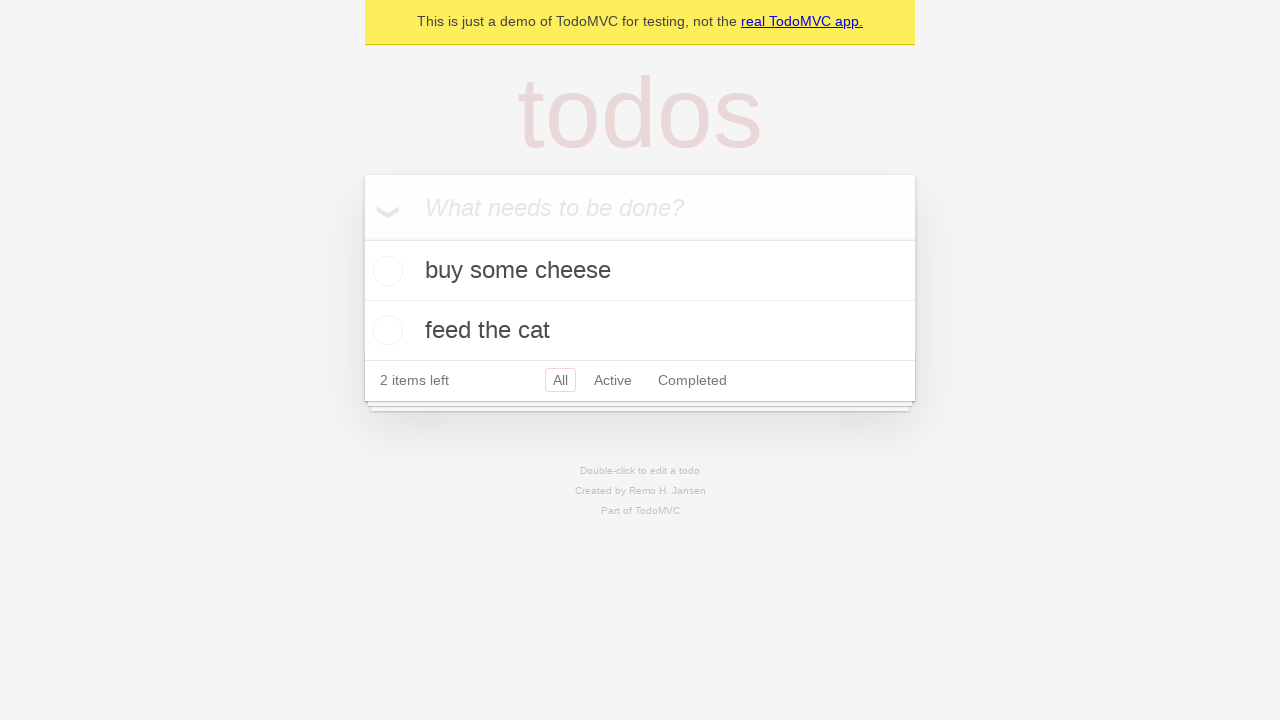

Waited for both todos to appear in the DOM
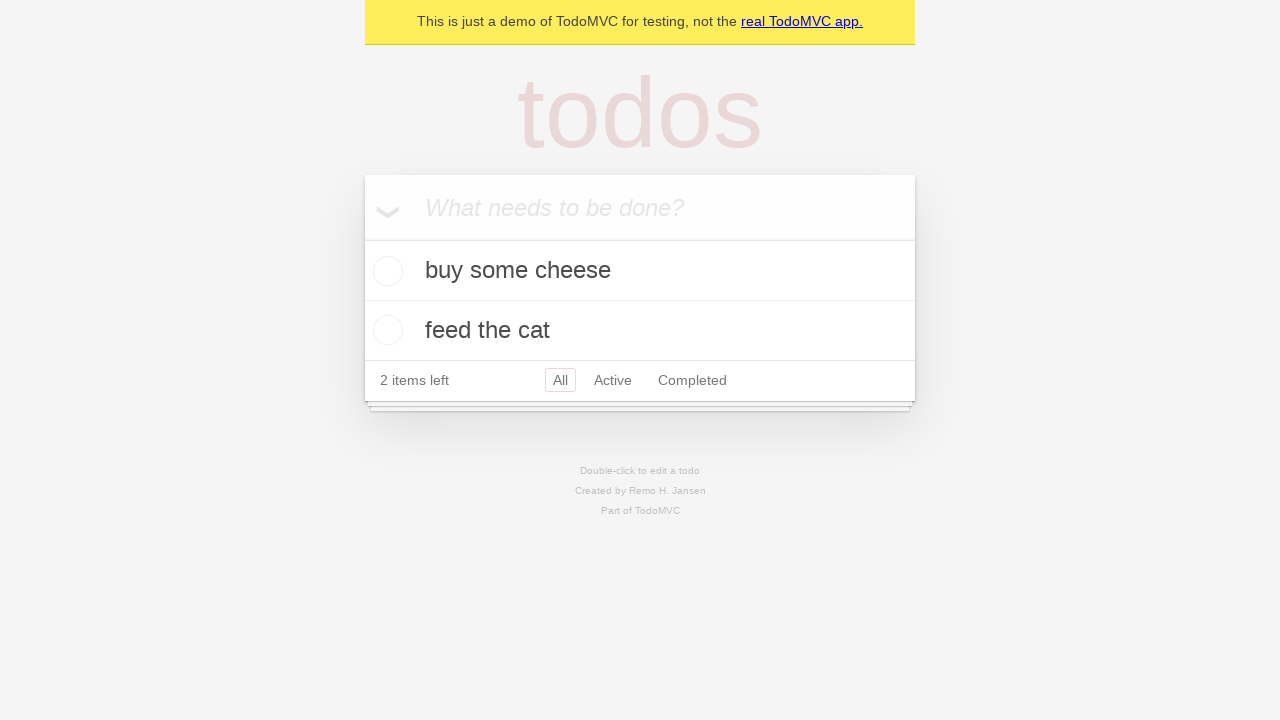

Located all todo items
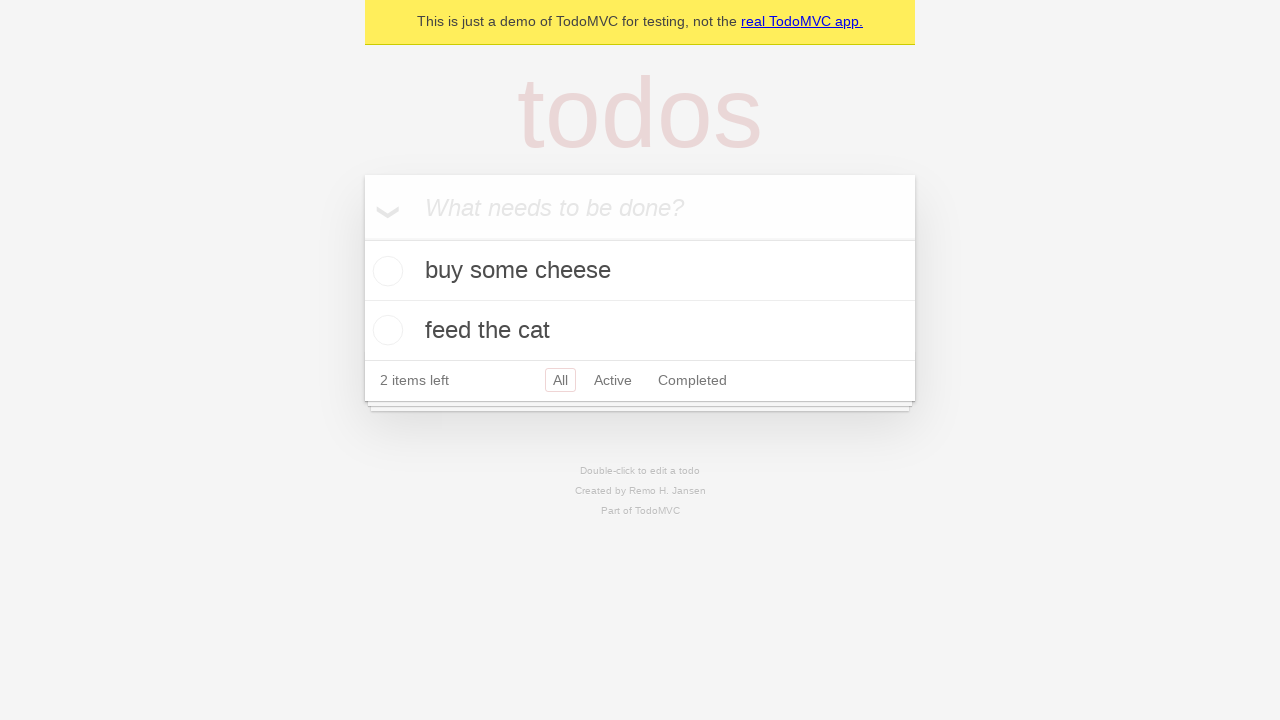

Located checkbox for first todo
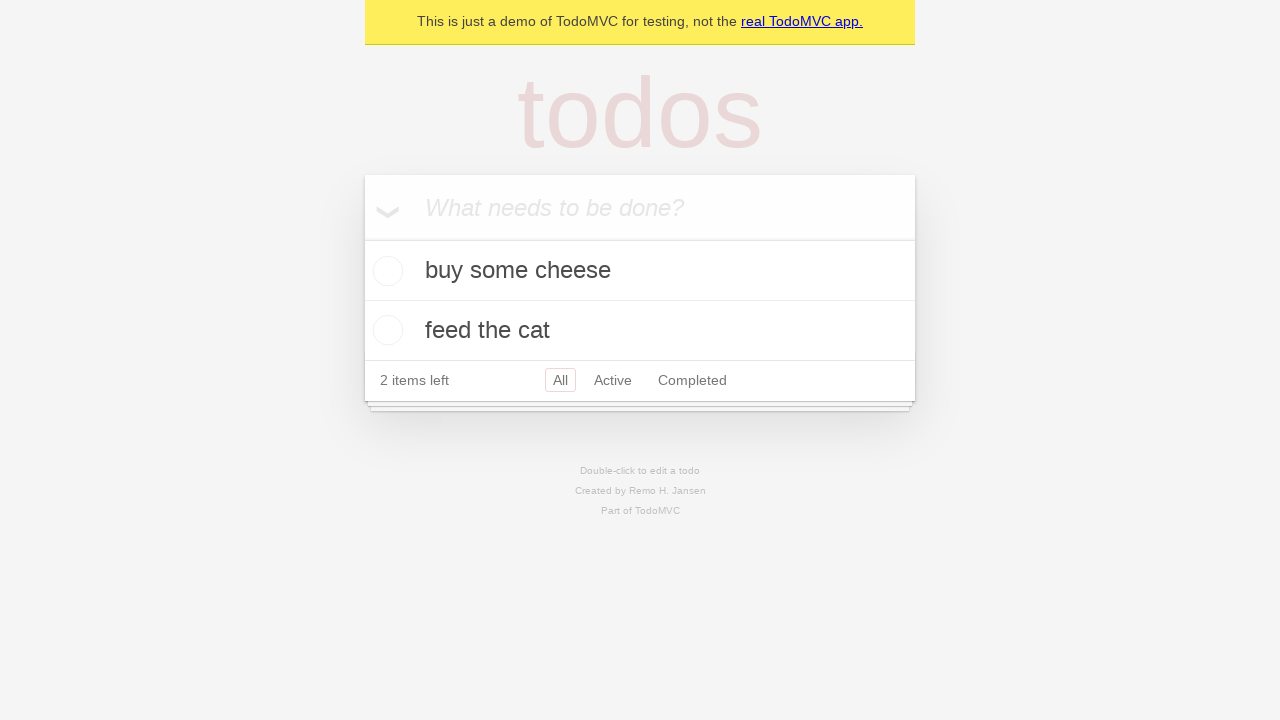

Checked the first todo at (385, 271) on internal:testid=[data-testid="todo-item"s] >> nth=0 >> internal:role=checkbox
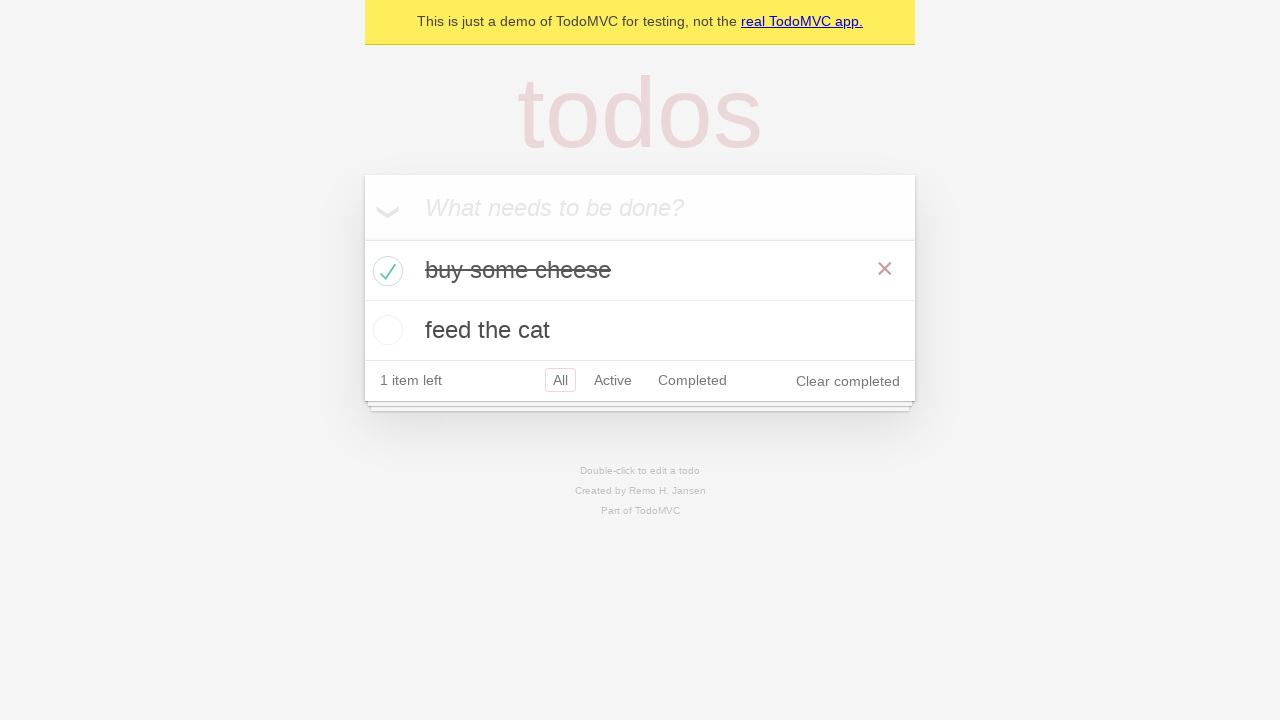

Reloaded the page to test data persistence
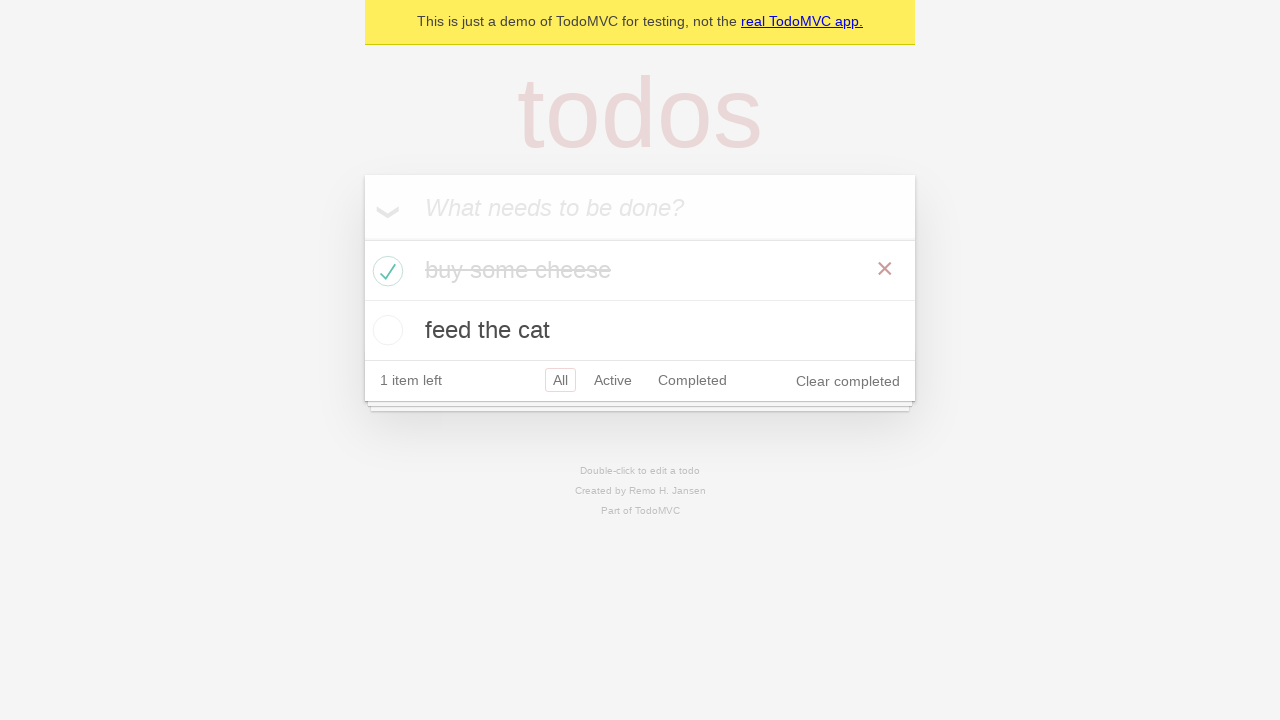

Waited for todos to load after page reload
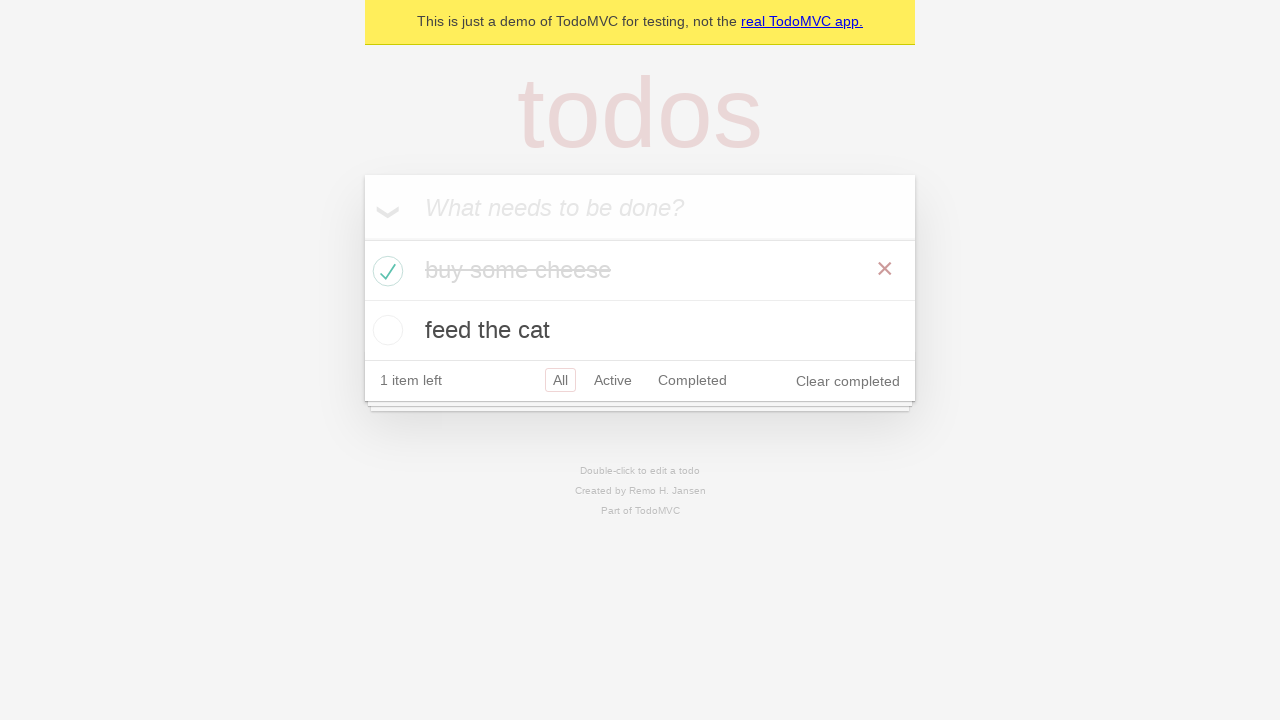

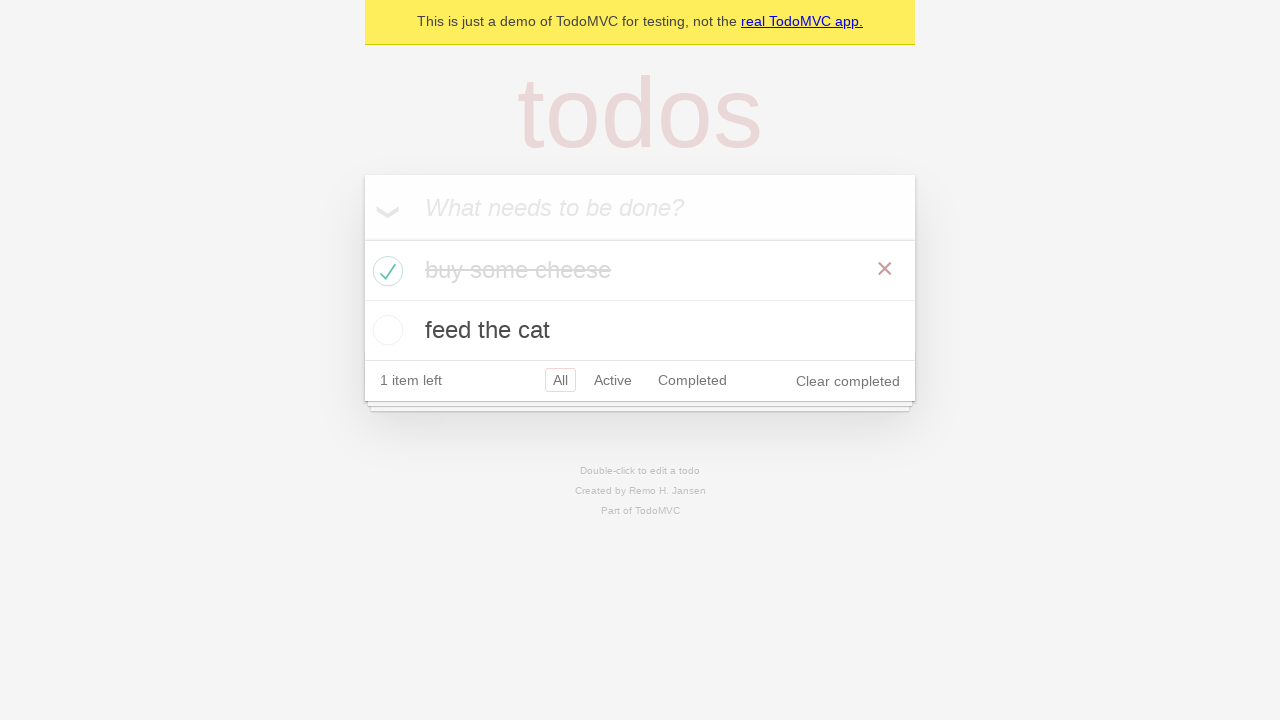